Tests basic locator functionality by filling a form field on the xpath-css-tester page, then navigates to the radio-buttons page and verifies element content is visible.

Starting URL: https://practice.expandtesting.com/xpath-css-tester

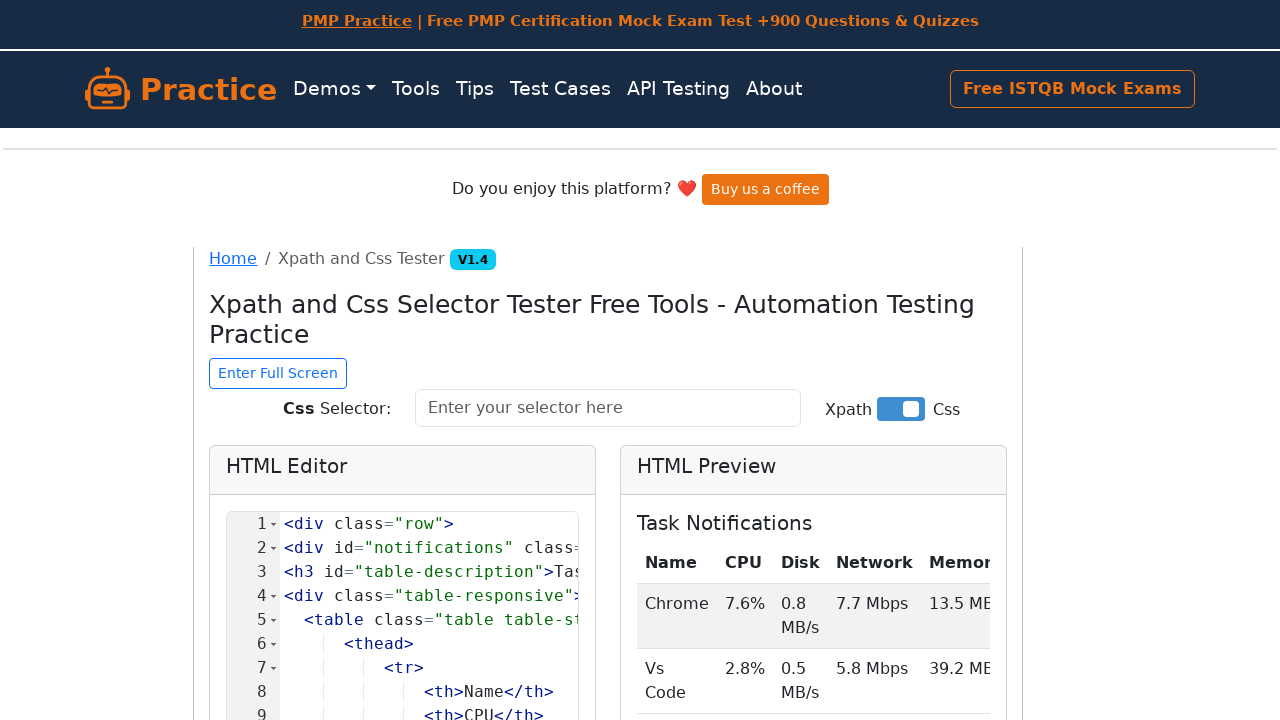

Filled form control field with email address 'testuser2024@gmail.com' on .form-control
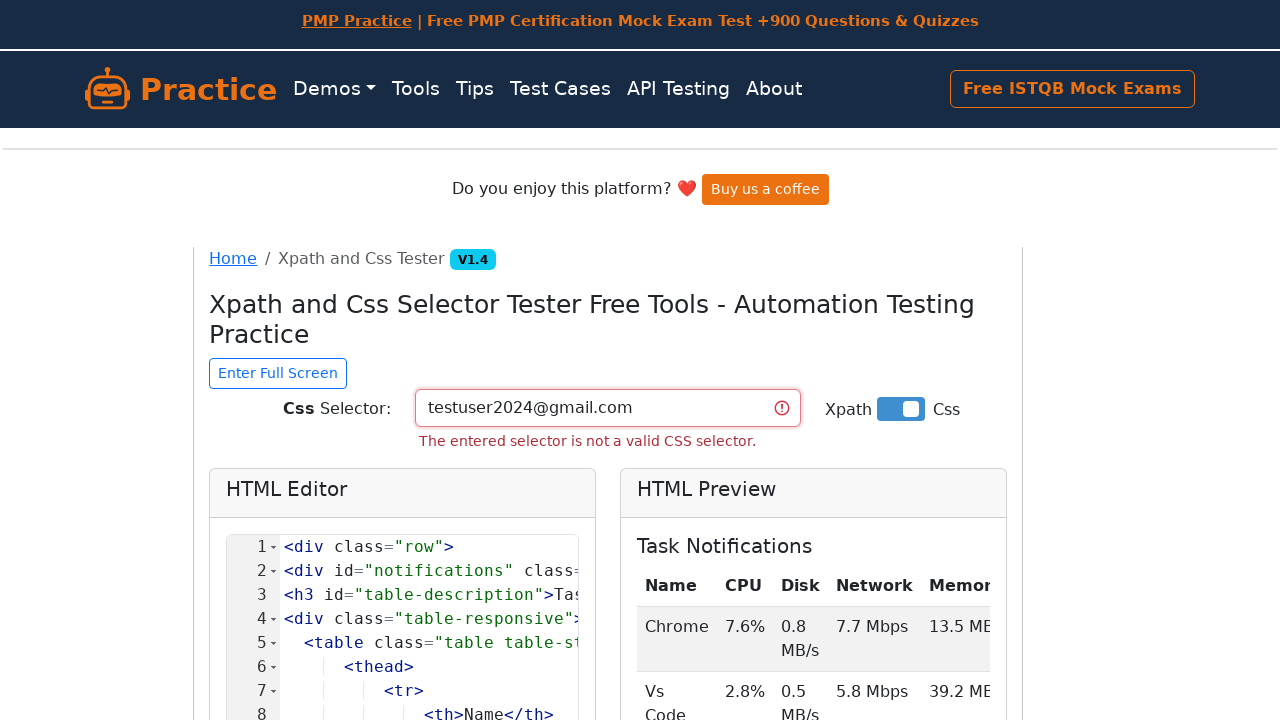

Navigated to radio-buttons page
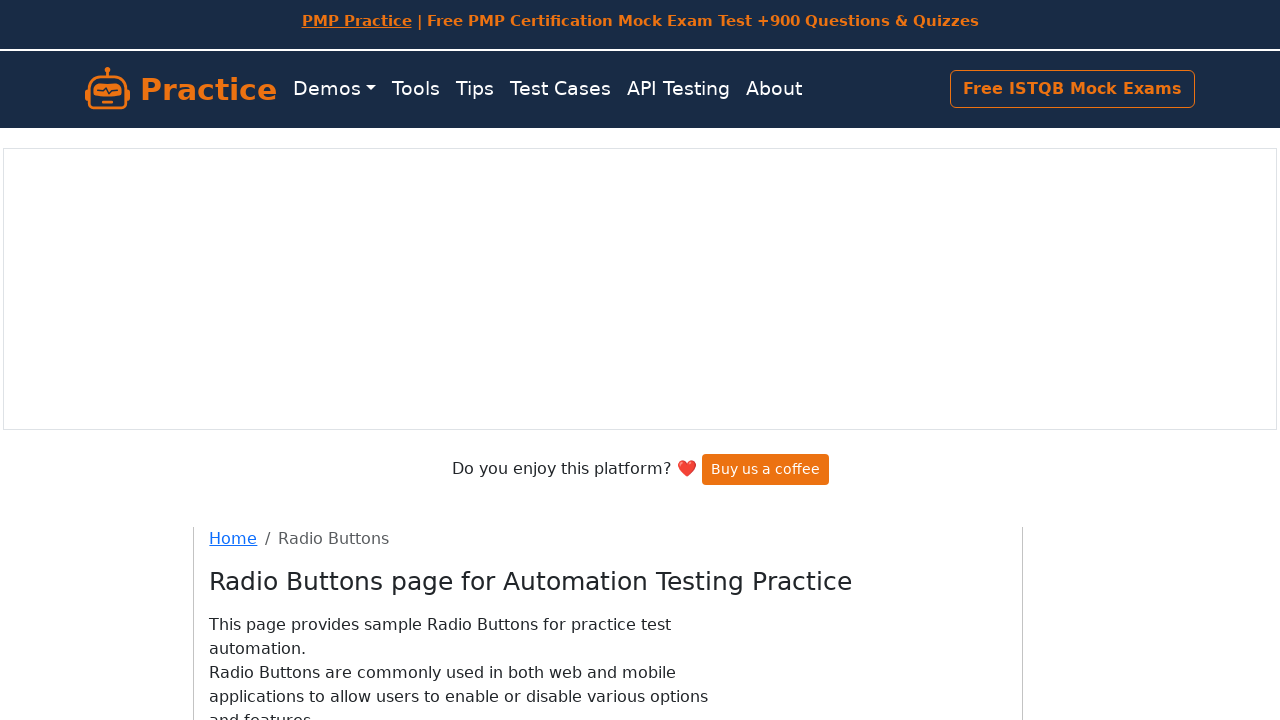

Radio button section element loaded and visible
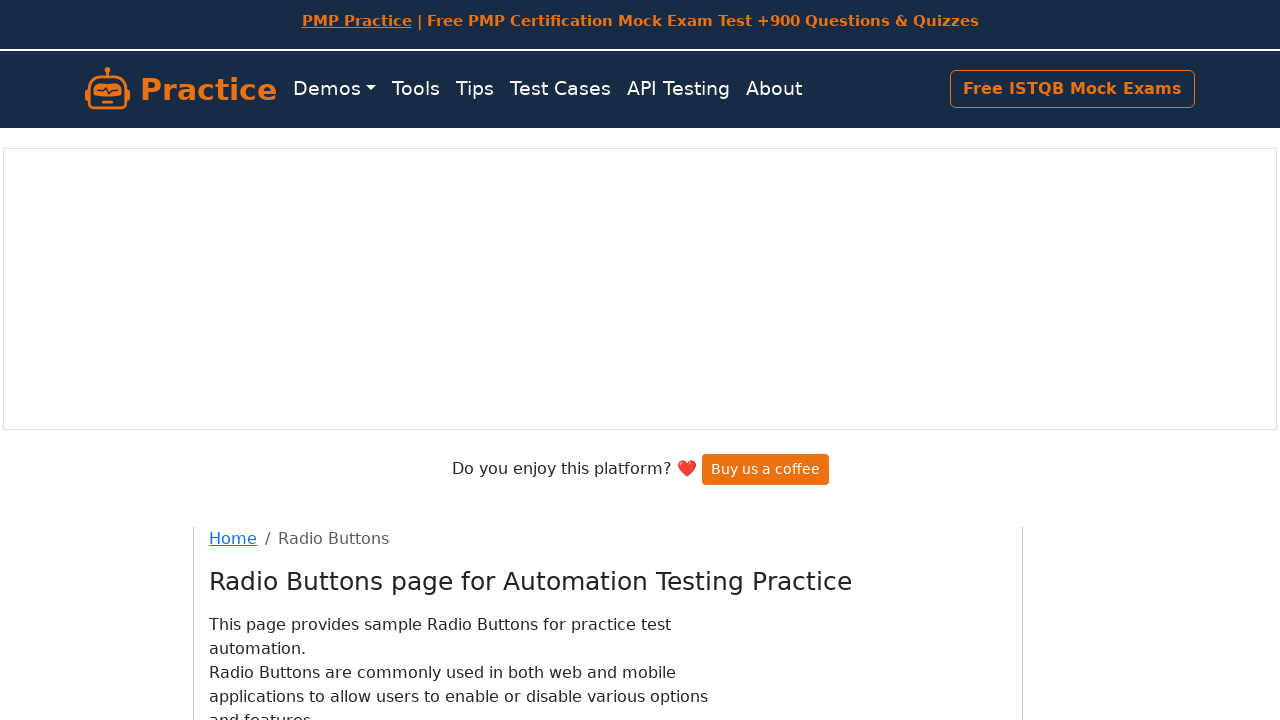

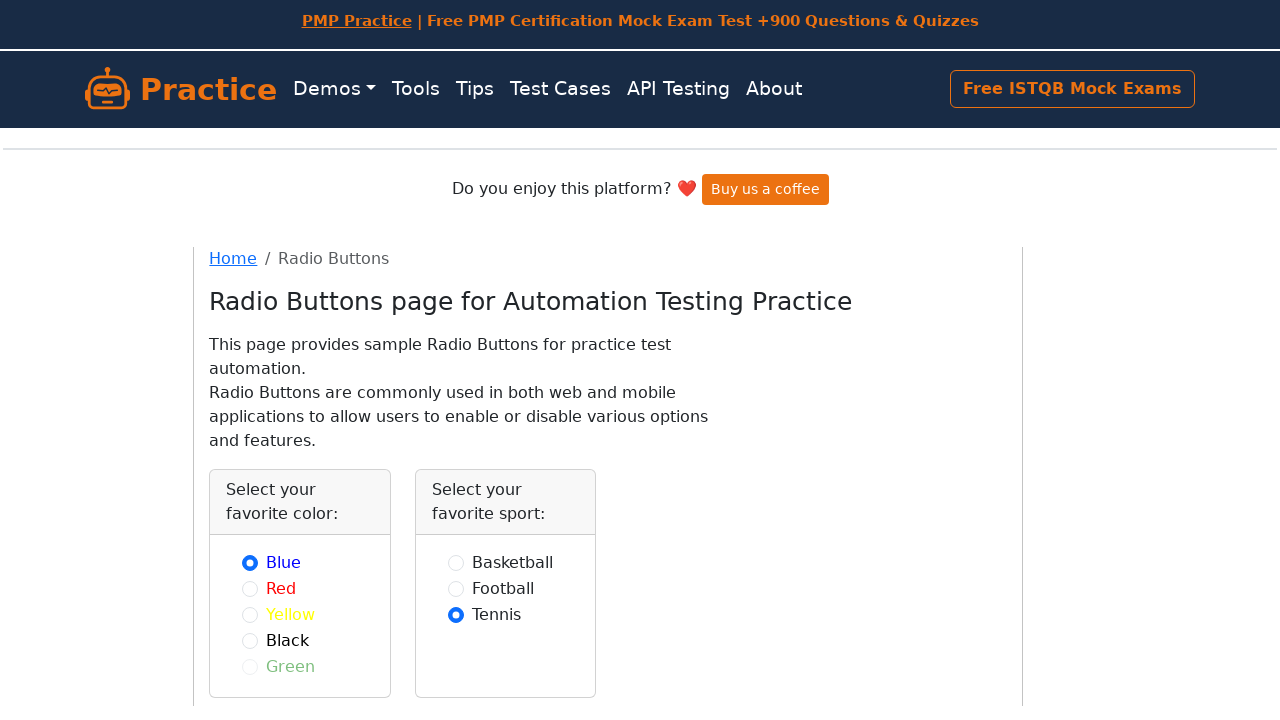